Adds a new todo item by typing in the input field and pressing Enter

Starting URL: https://devmountain.github.io/qa_todos/

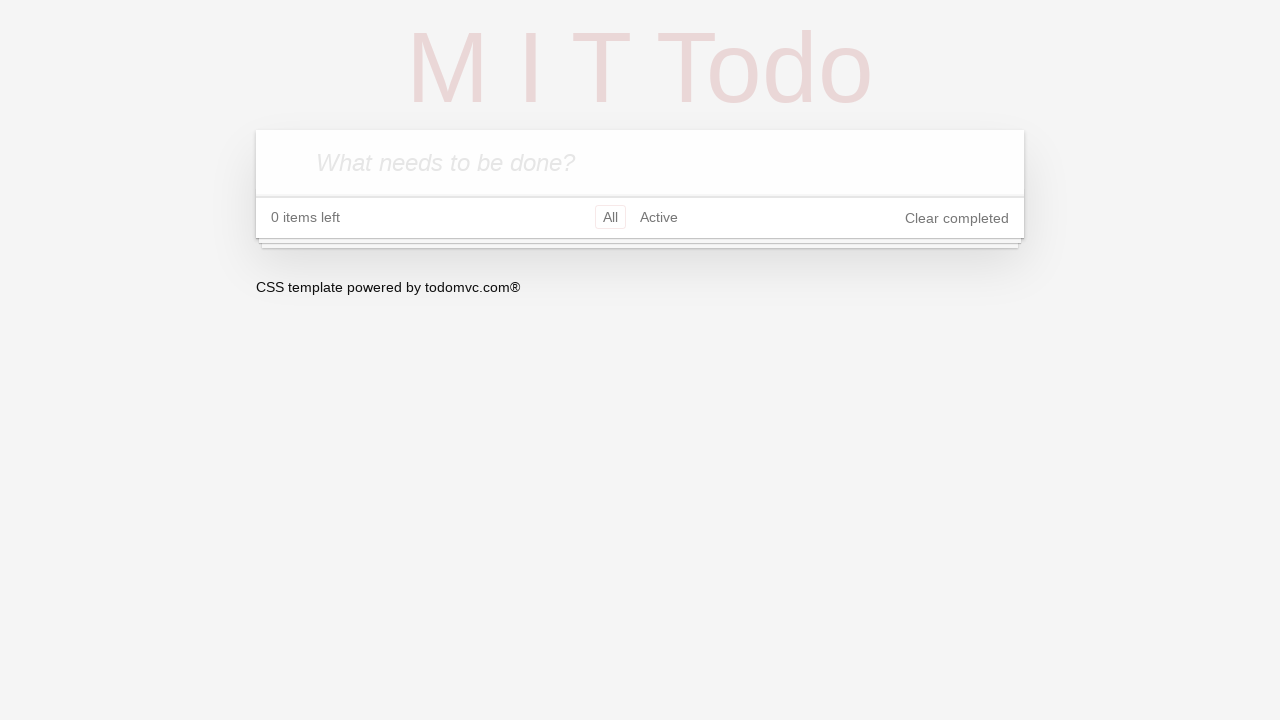

Waited for todo input field to load
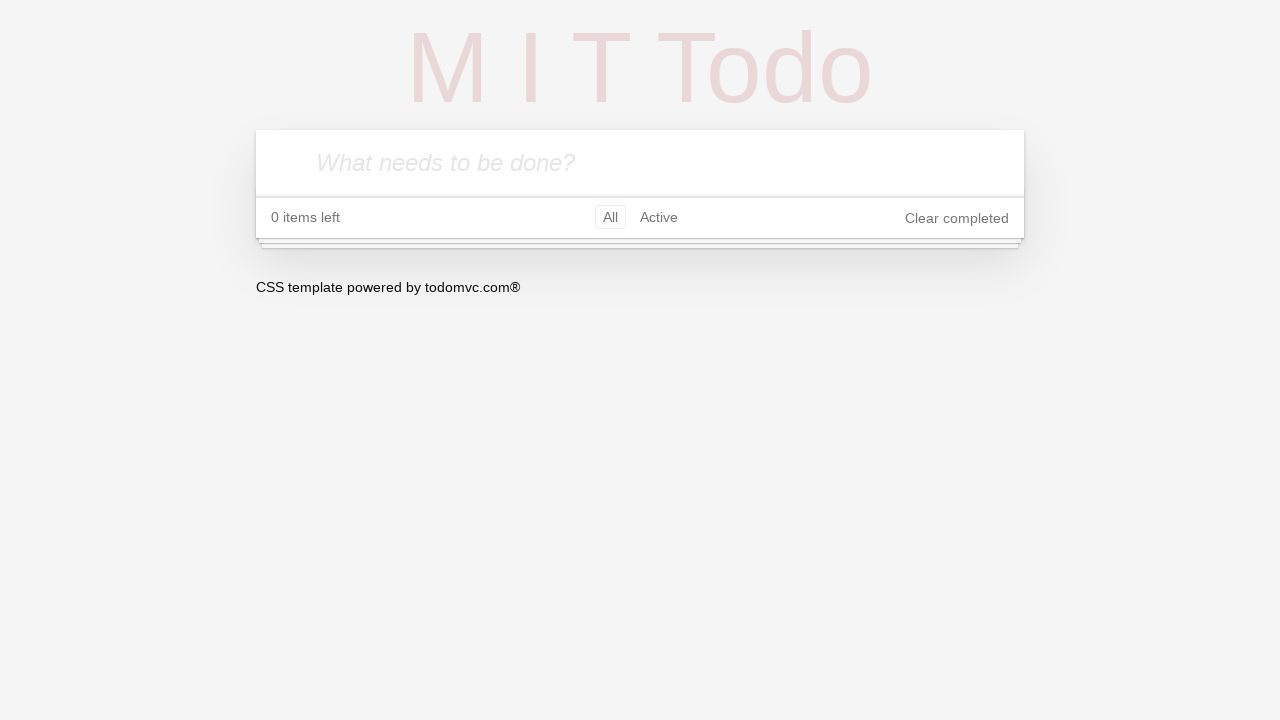

Filled todo input field with 'Test To-Do' on .new-todo
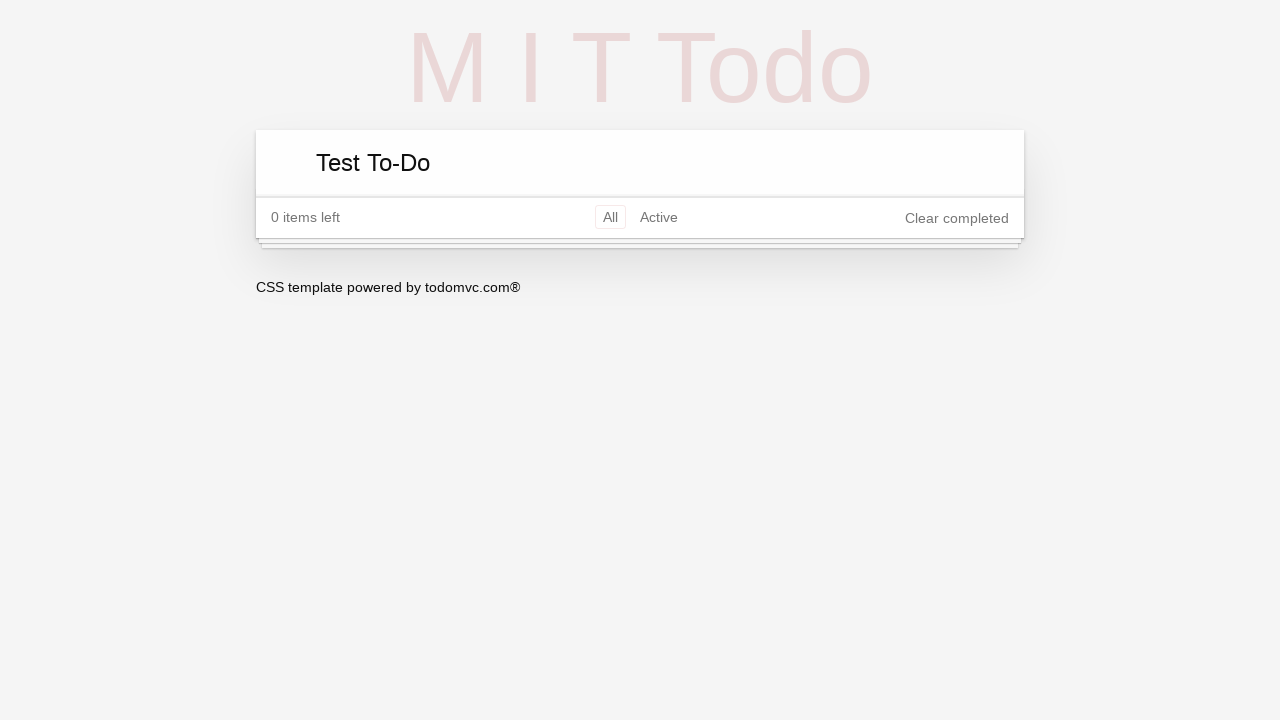

Pressed Enter to add the new todo item on .new-todo
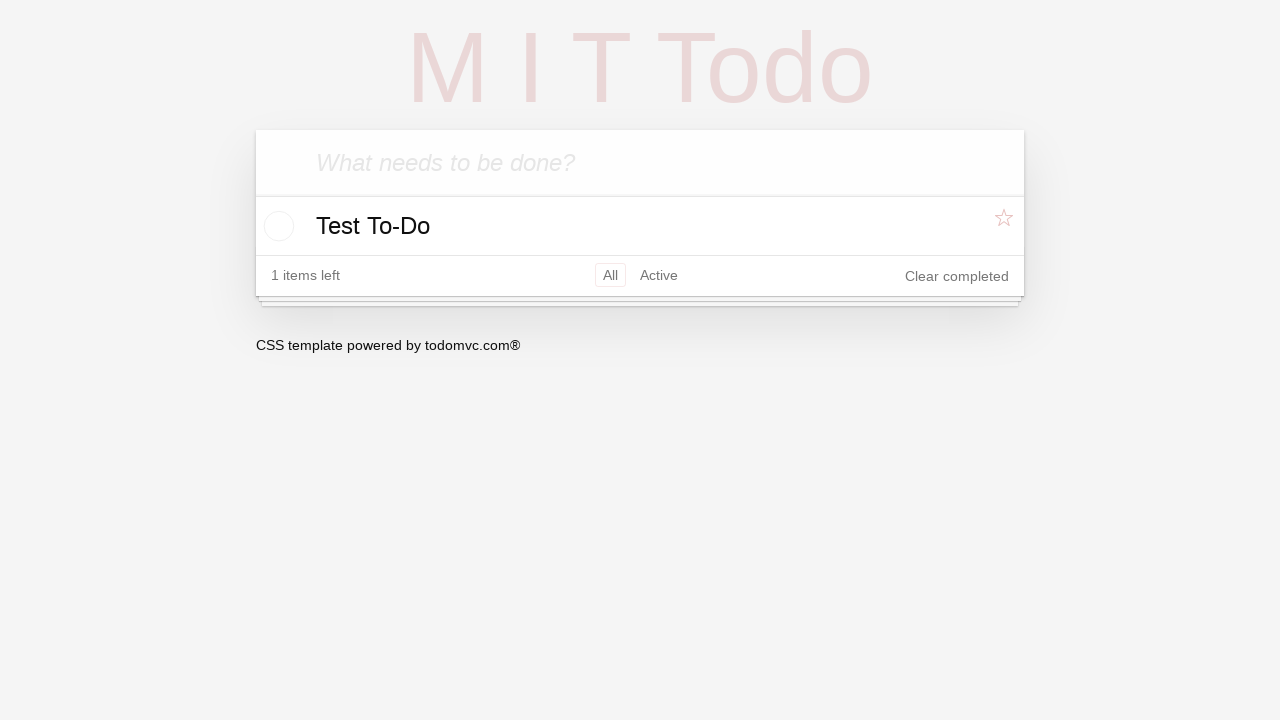

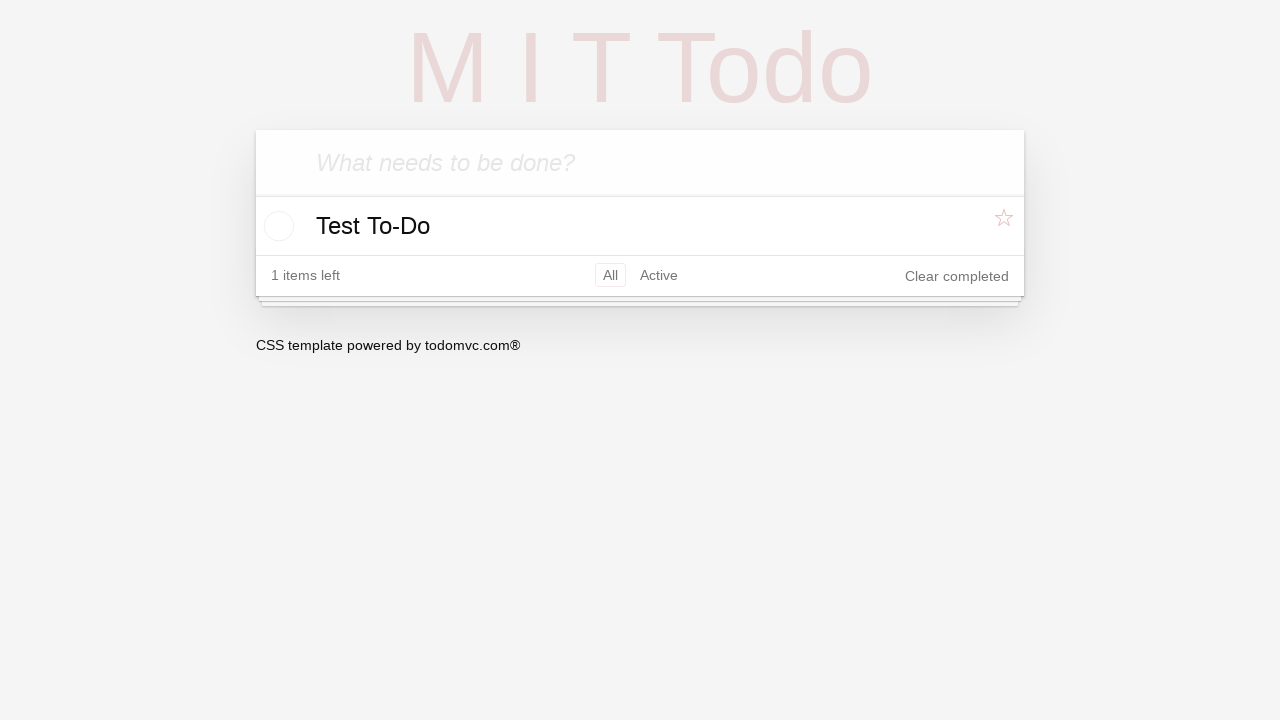